Tests multi-select dropdown functionality by selecting multiple car options (Volvo, Swift, Hyundai, Audi) and then deselecting one option by index to verify deselection capability.

Starting URL: http://omayo.blogspot.com/

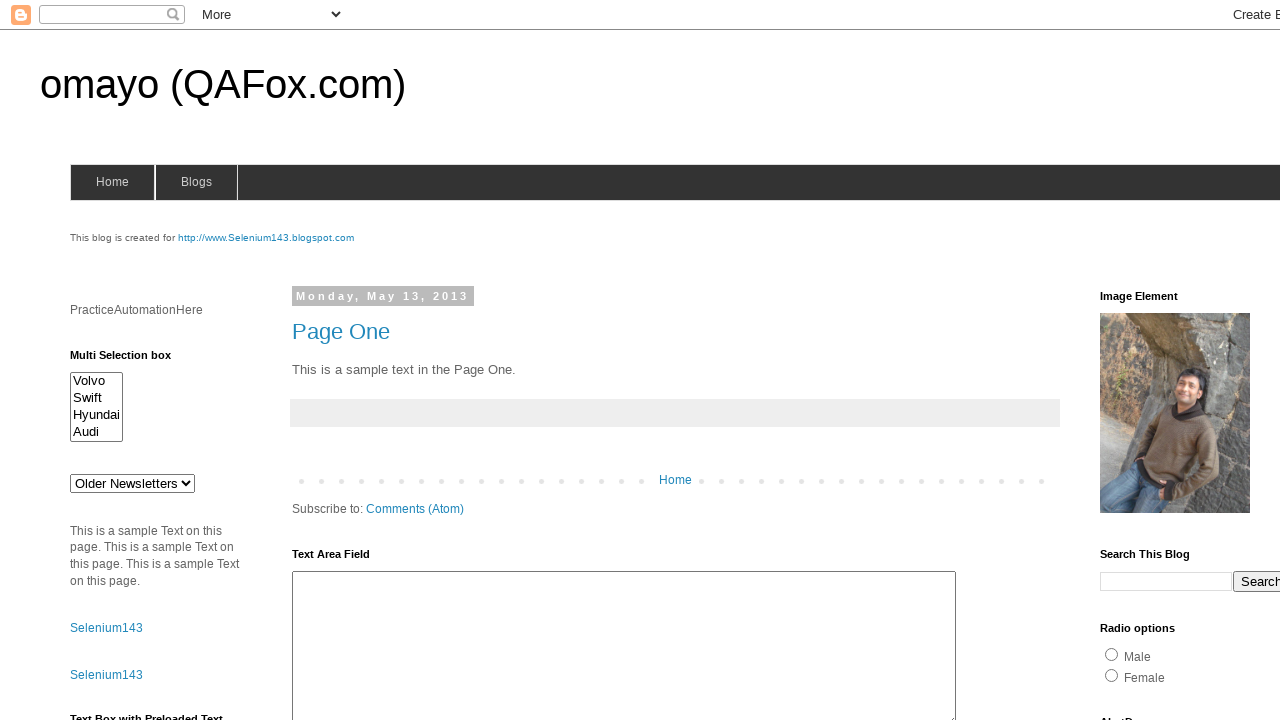

Located multi-select dropdown element with id 'multiselect1'
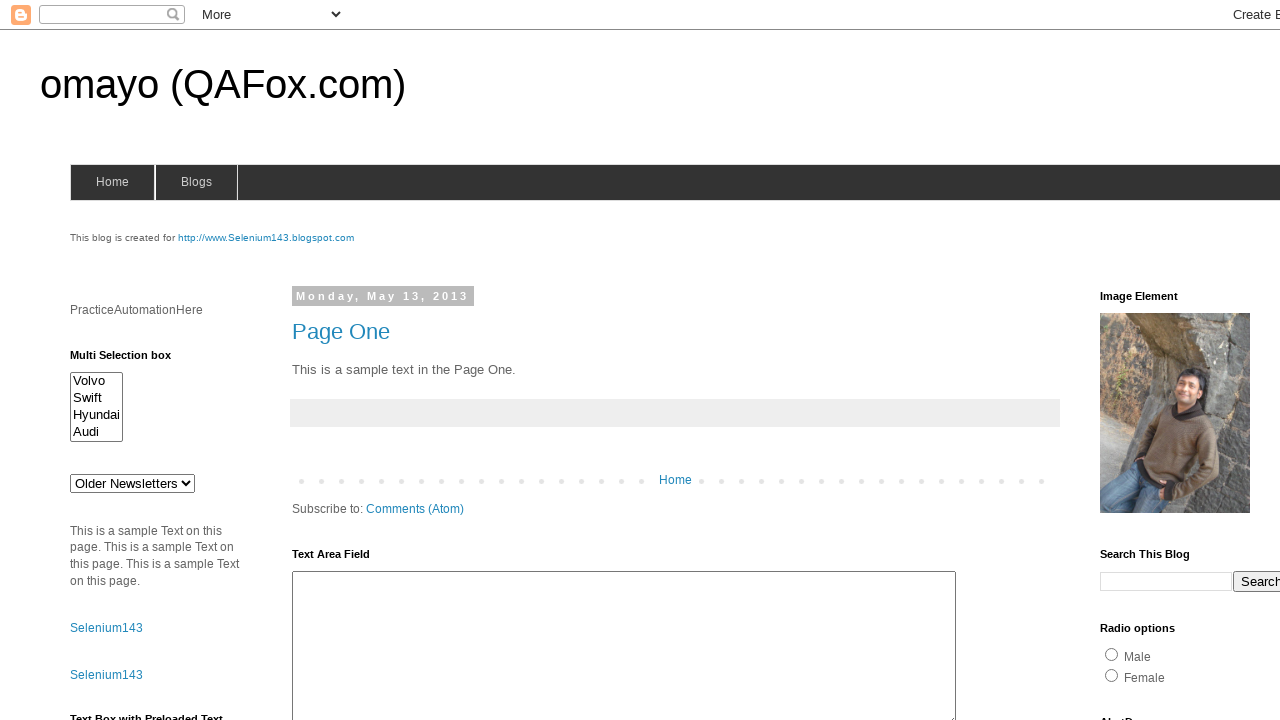

Selected 'Volvo' option from multi-select dropdown on #multiselect1
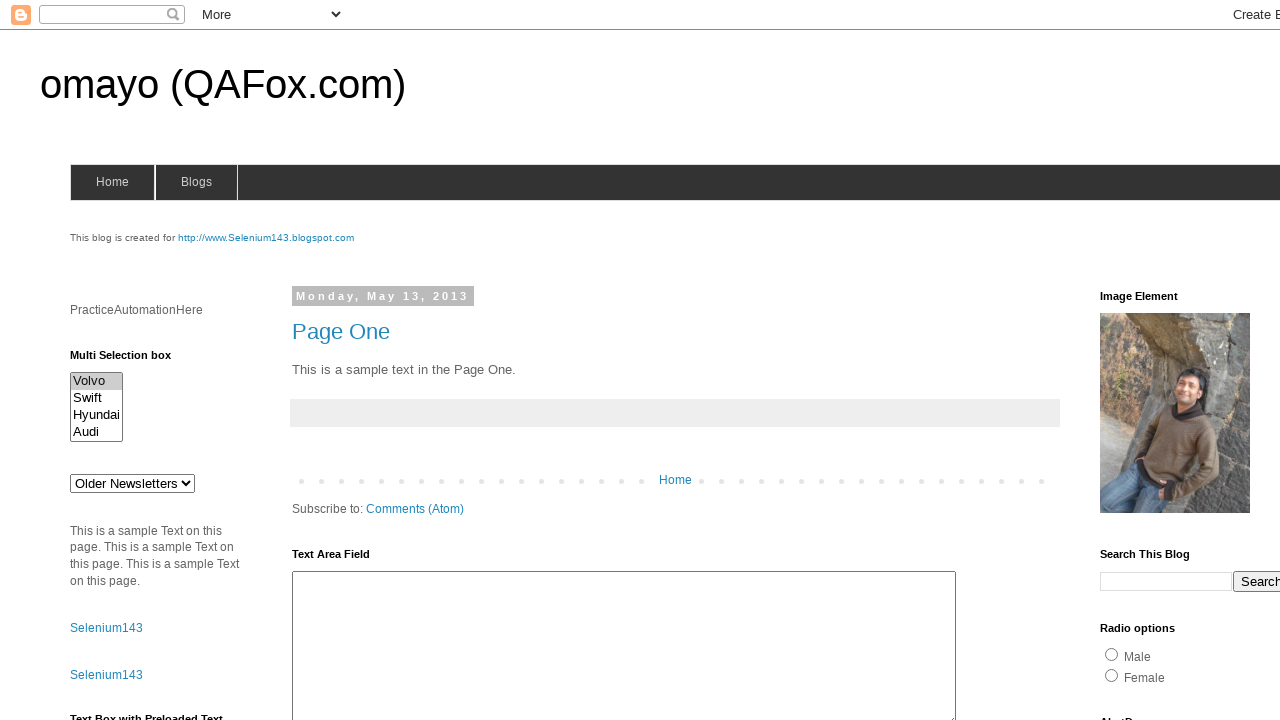

Selected 'Swift' option from multi-select dropdown on #multiselect1
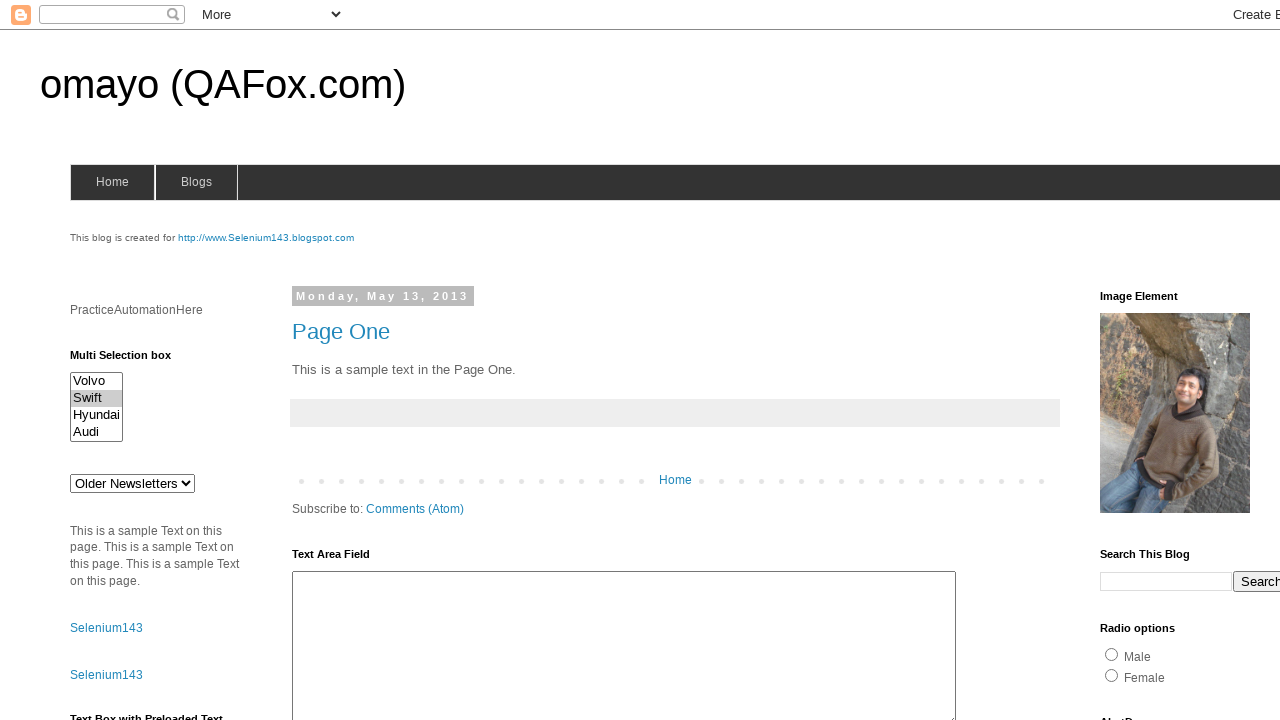

Selected 'Hyundai' option from multi-select dropdown on #multiselect1
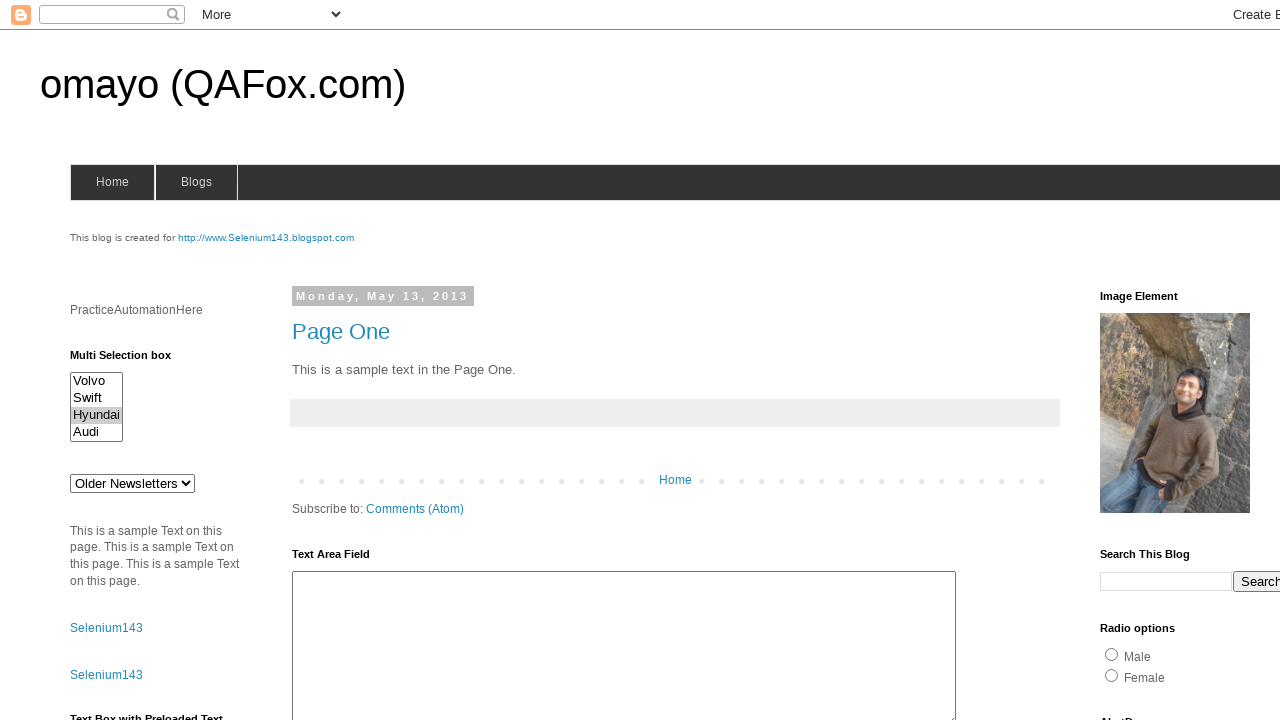

Selected 'Audi' option from multi-select dropdown on #multiselect1
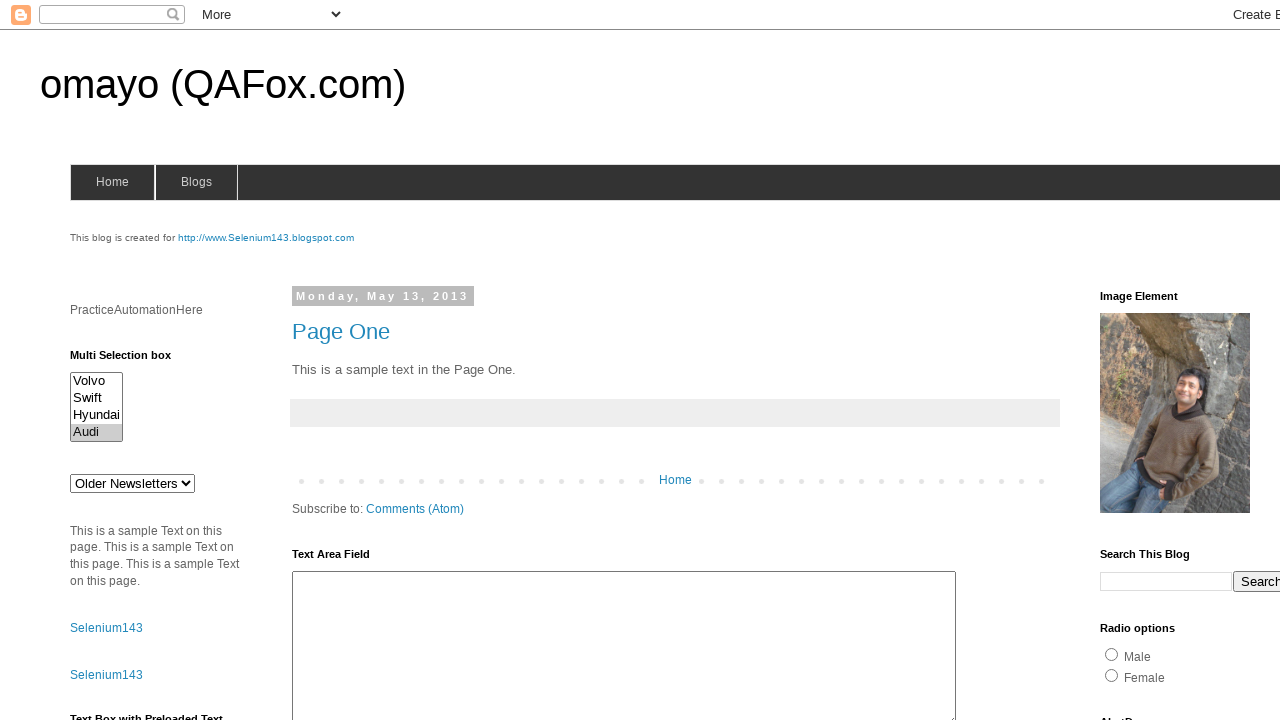

Waited 1 second to observe all four selections (Volvo, Swift, Hyundai, Audi)
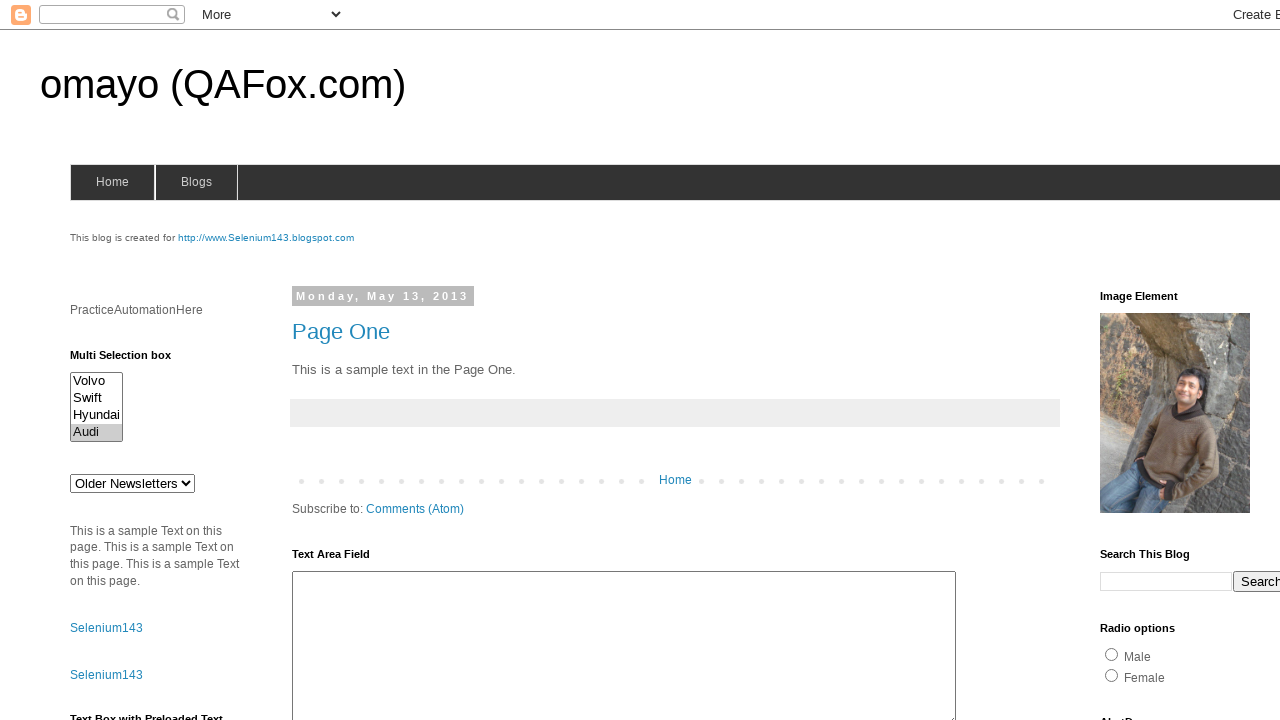

Deselected 'Hyundai' (index 2) by re-selecting only Volvo, Swift, and Audi on #multiselect1
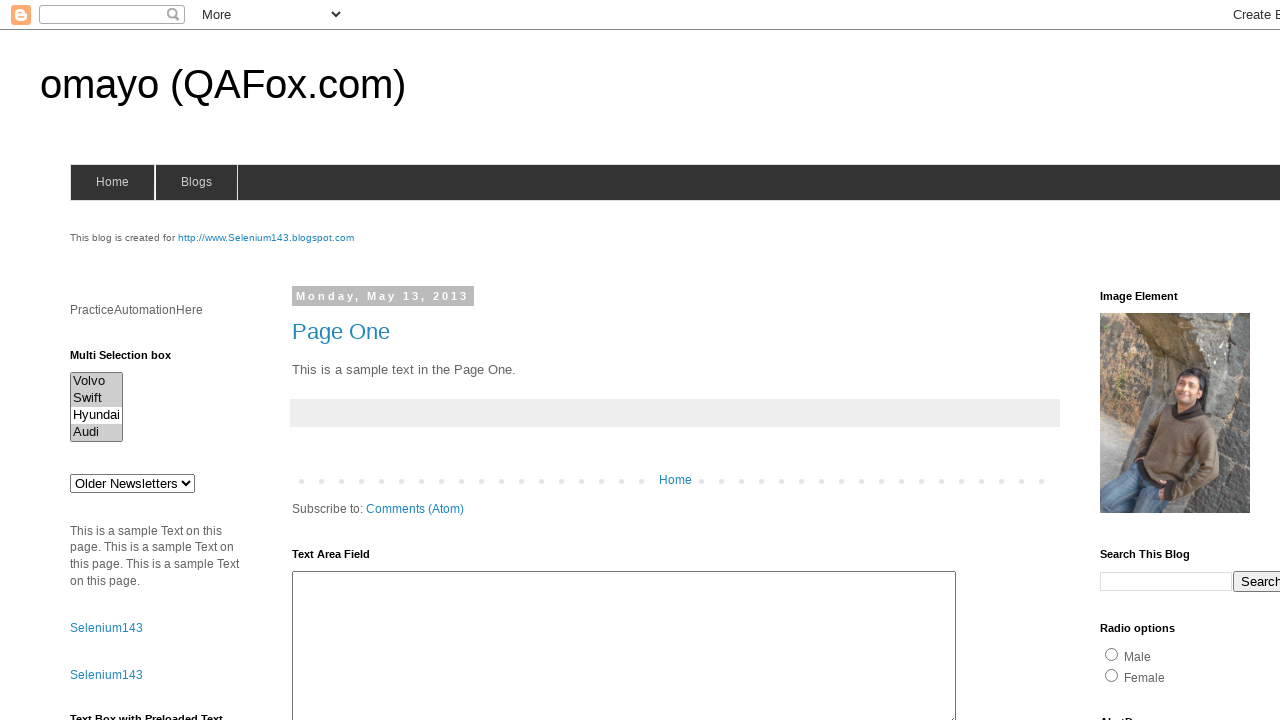

Waited 1 second to observe the deselection result
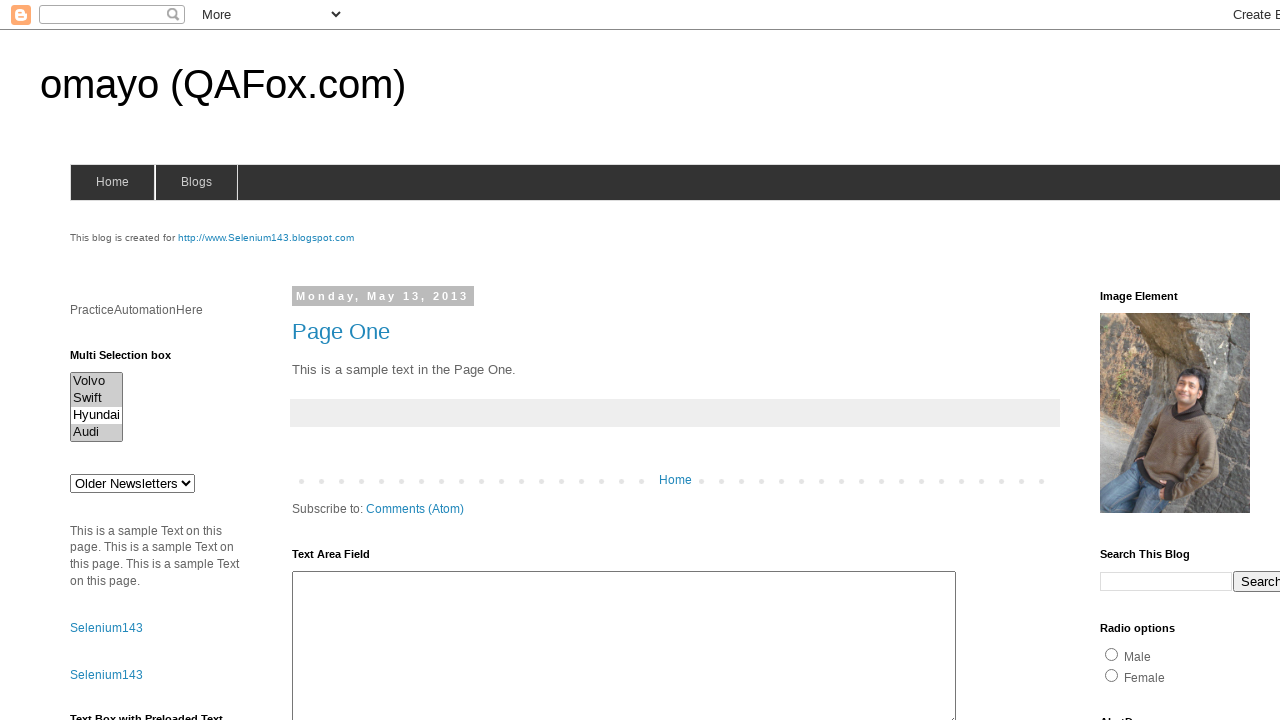

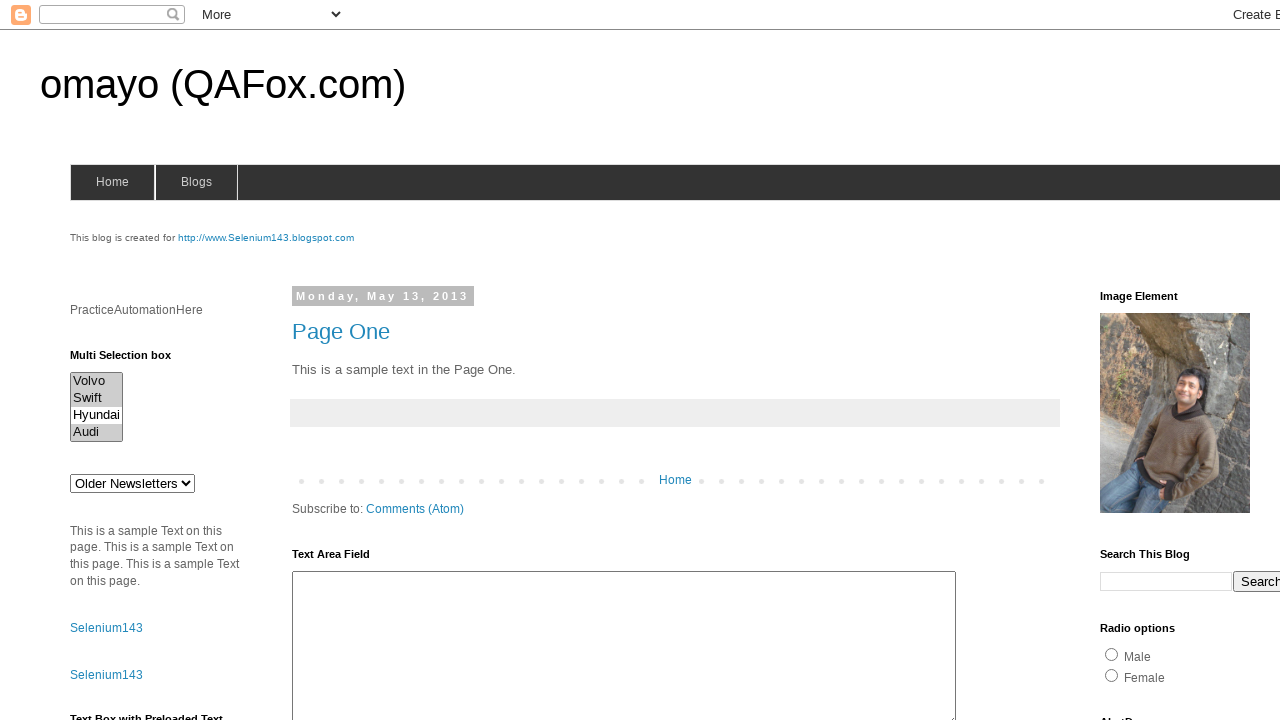